Tests drag and drop using click-hold-move-release sequence to drag an element onto a droppable target

Starting URL: http://jqueryui.com/droppable/

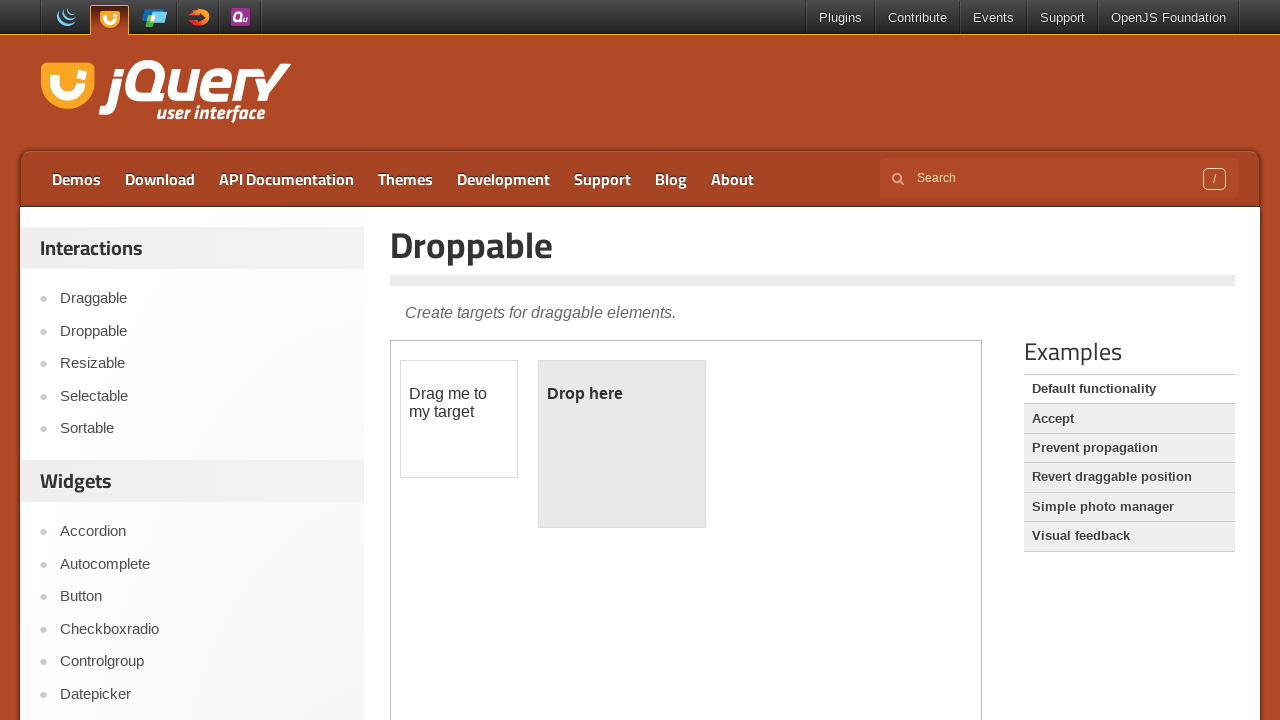

Located the demo iframe
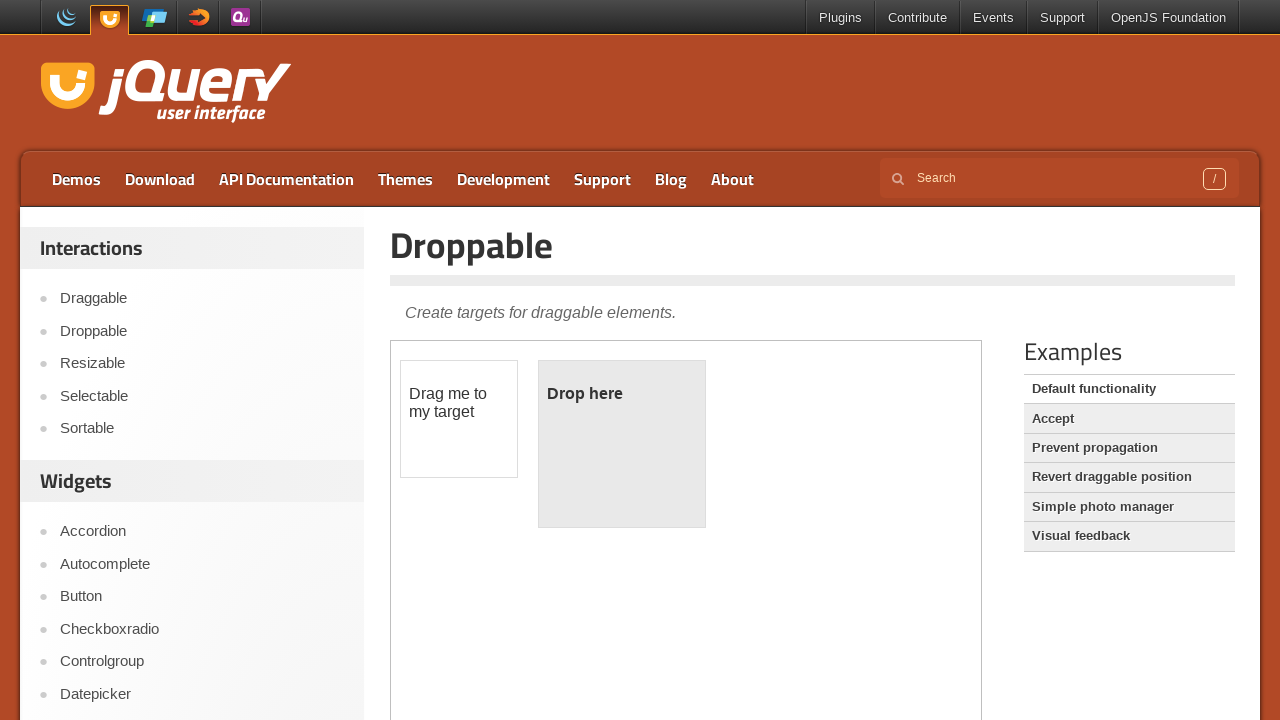

Draggable element is available
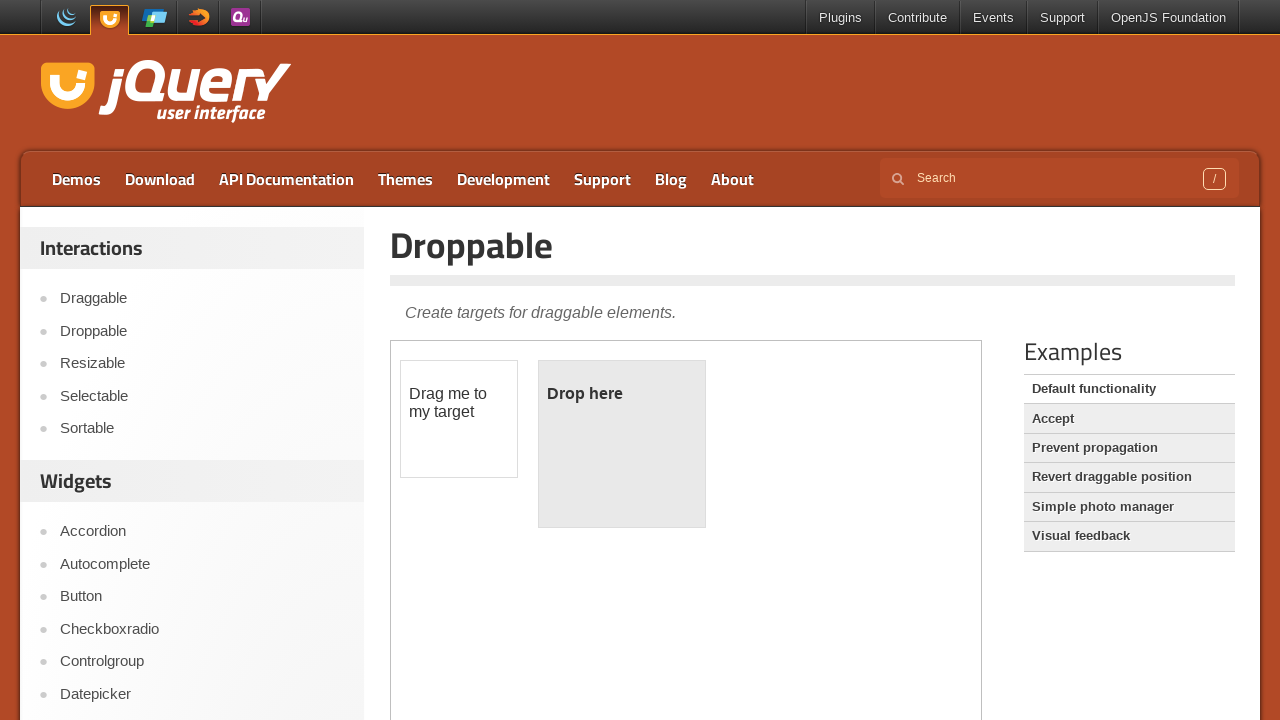

Droppable target element is available
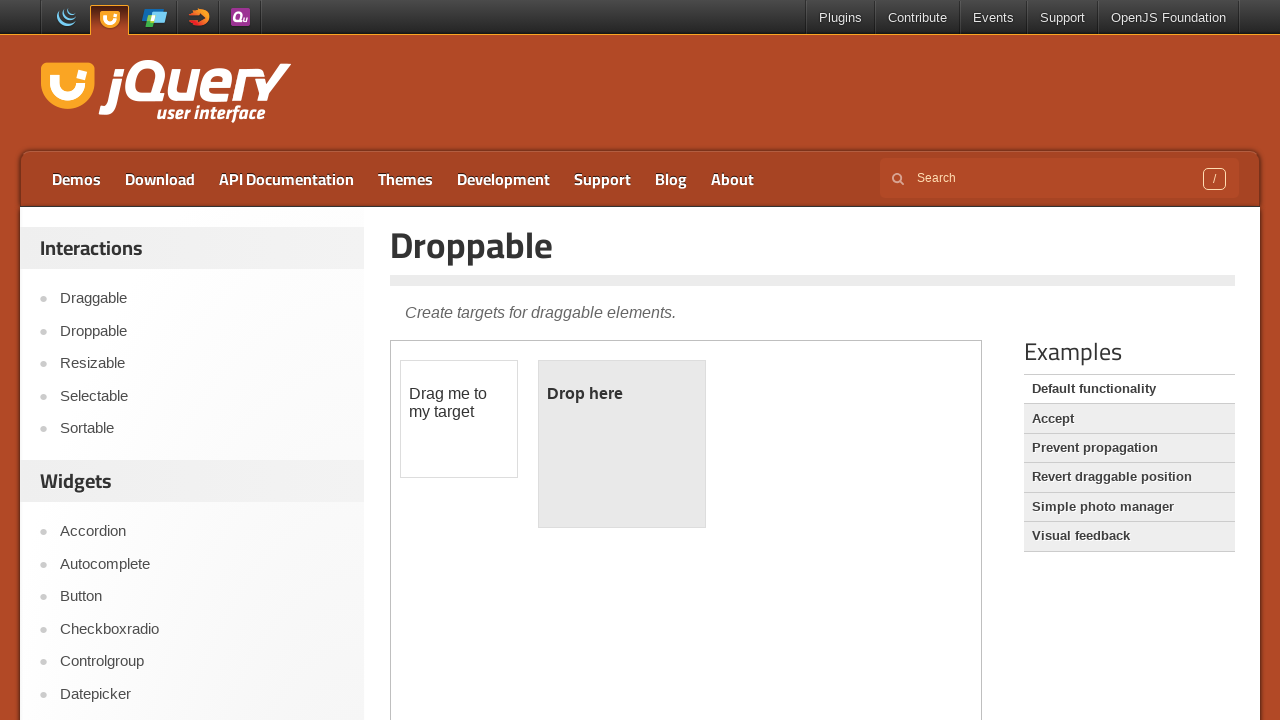

Located source and target elements for drag operation
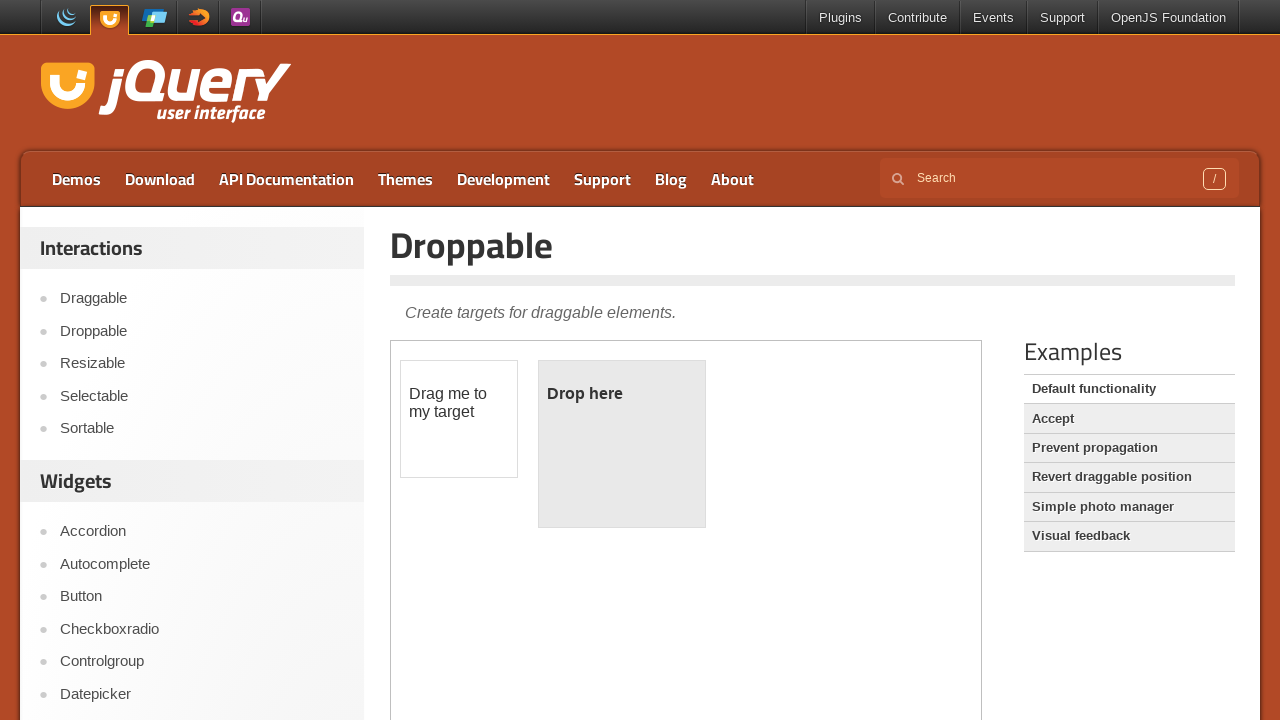

Dragged element onto droppable target at (622, 444)
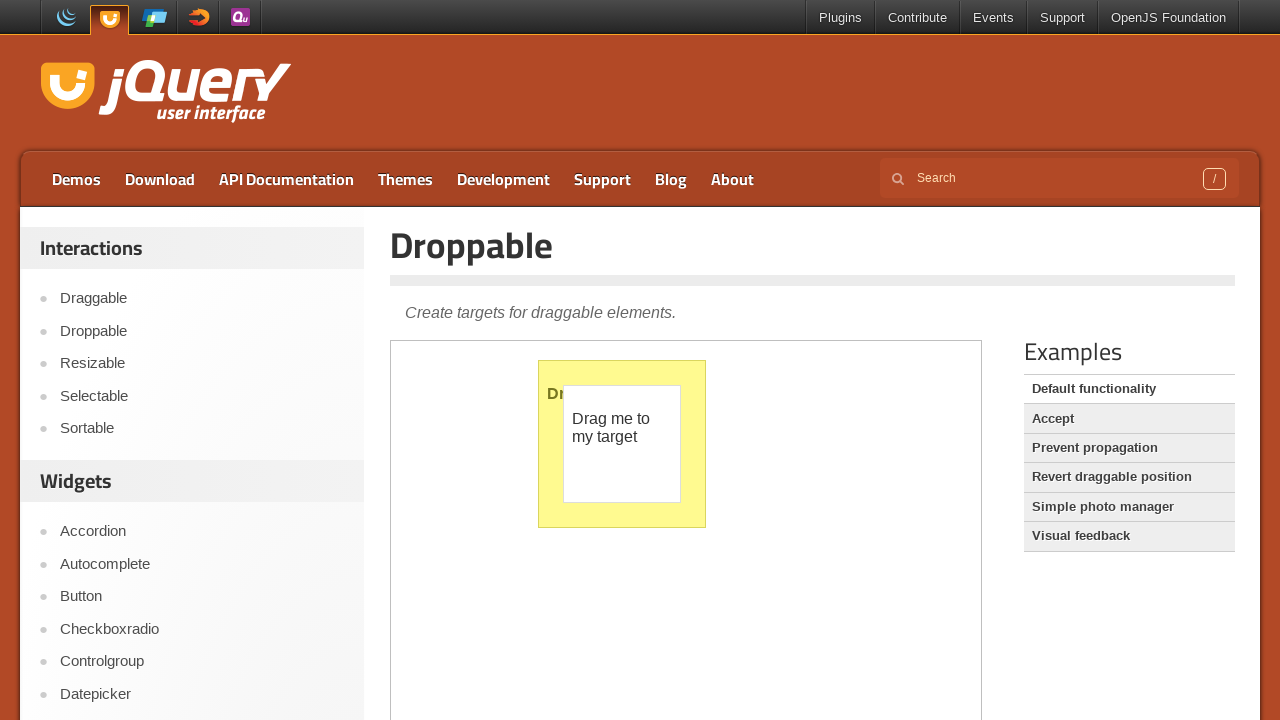

Verified that drop was successful - droppable shows 'Dropped!' text
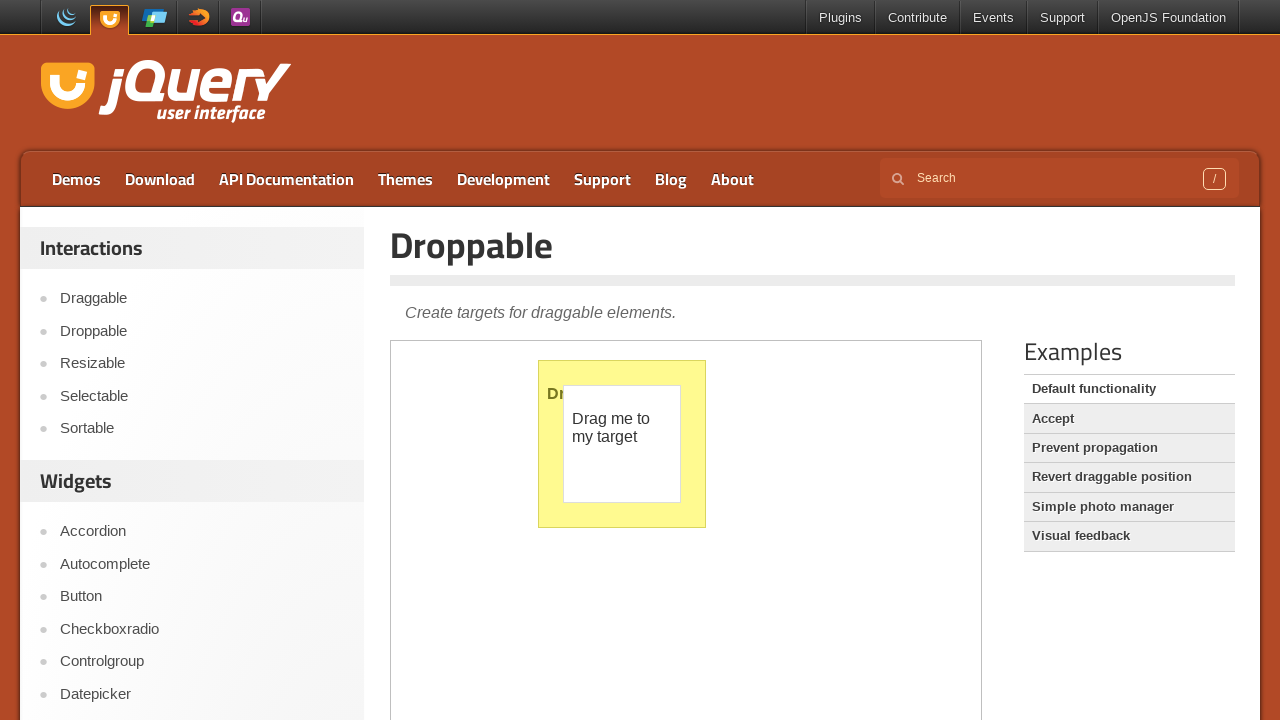

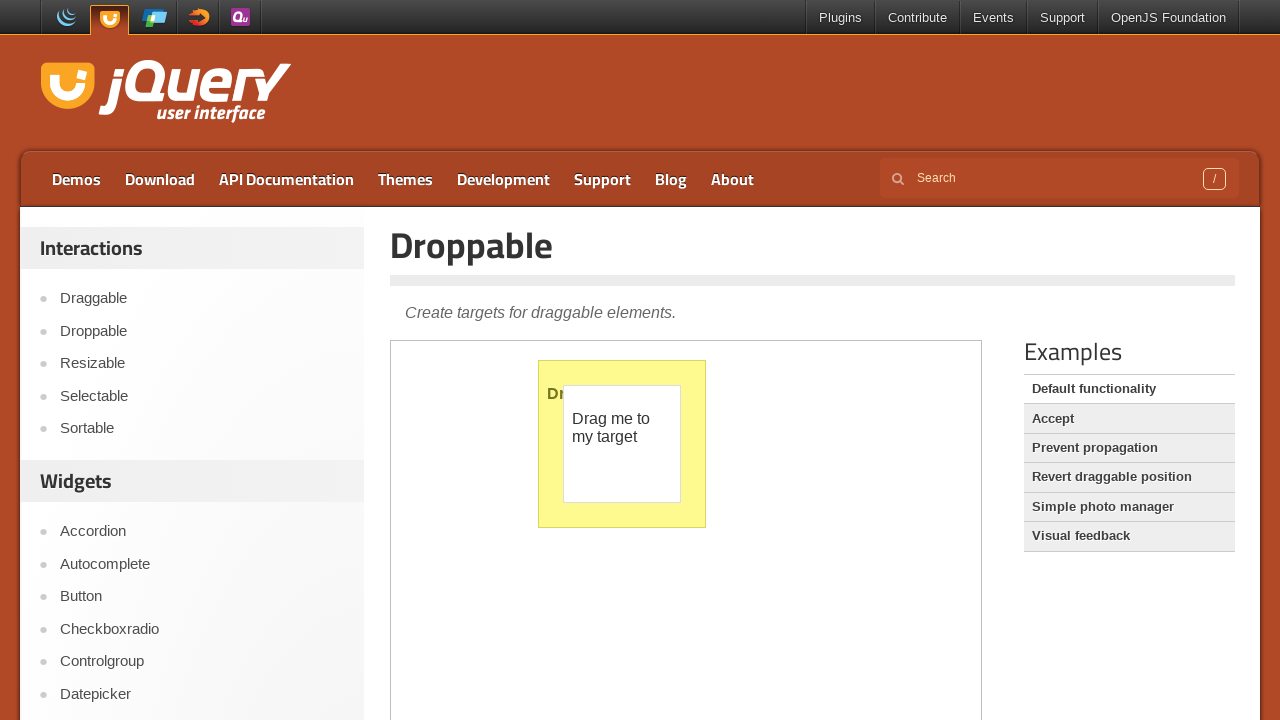